Tests explicit wait functionality by clicking a link to reveal a modal/section and then waiting for a "JOIN NOW" element to become visible before reading its text.

Starting URL: https://www.rahulshettyacademy.com/AutomationPractice/

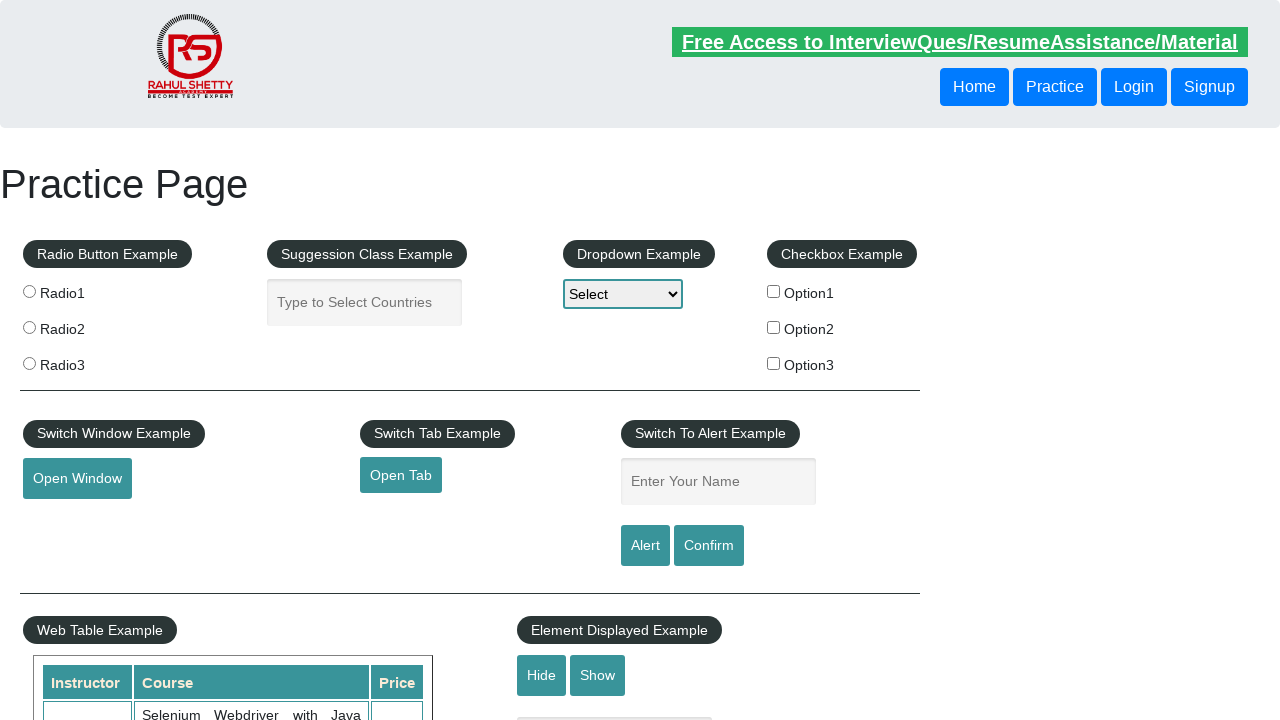

Clicked 'Free Access to InterviewQues/ResumeAssistance/Material' link to reveal modal/section at (960, 42) on xpath=//a[text()='Free Access to InterviewQues/ResumeAssistance/Material']
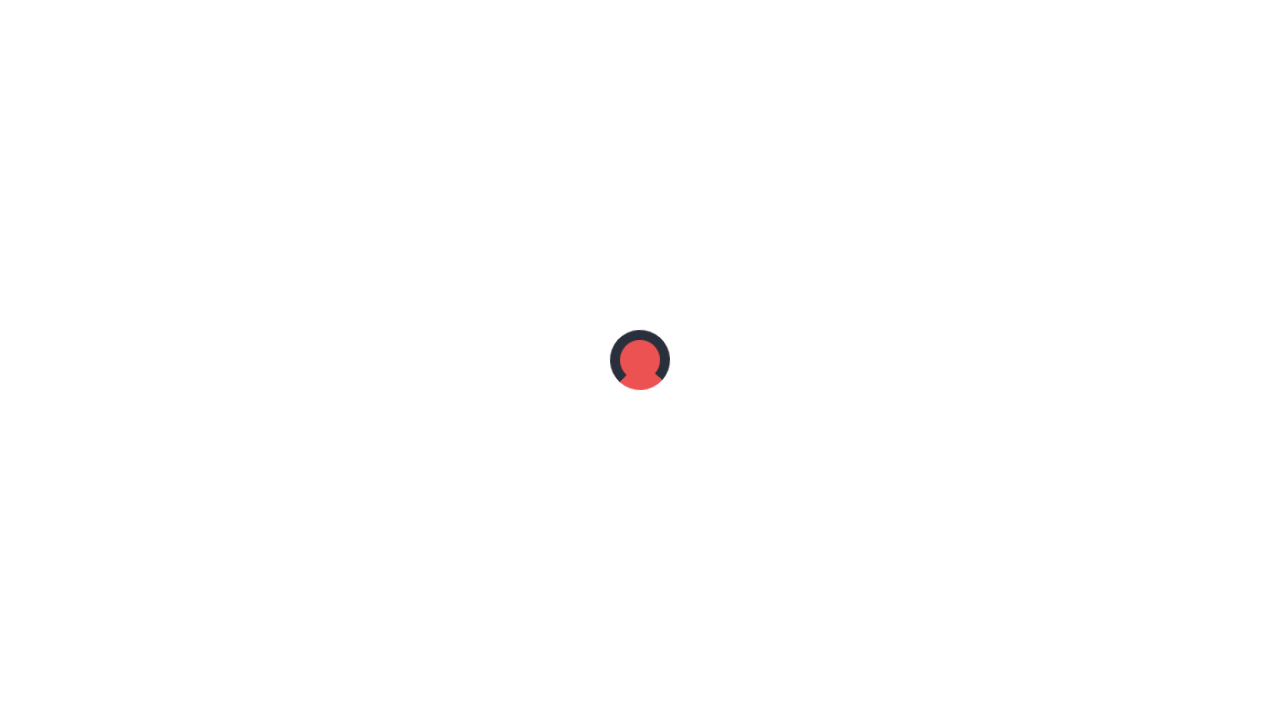

Waited for 'JOIN NOW' element to become visible
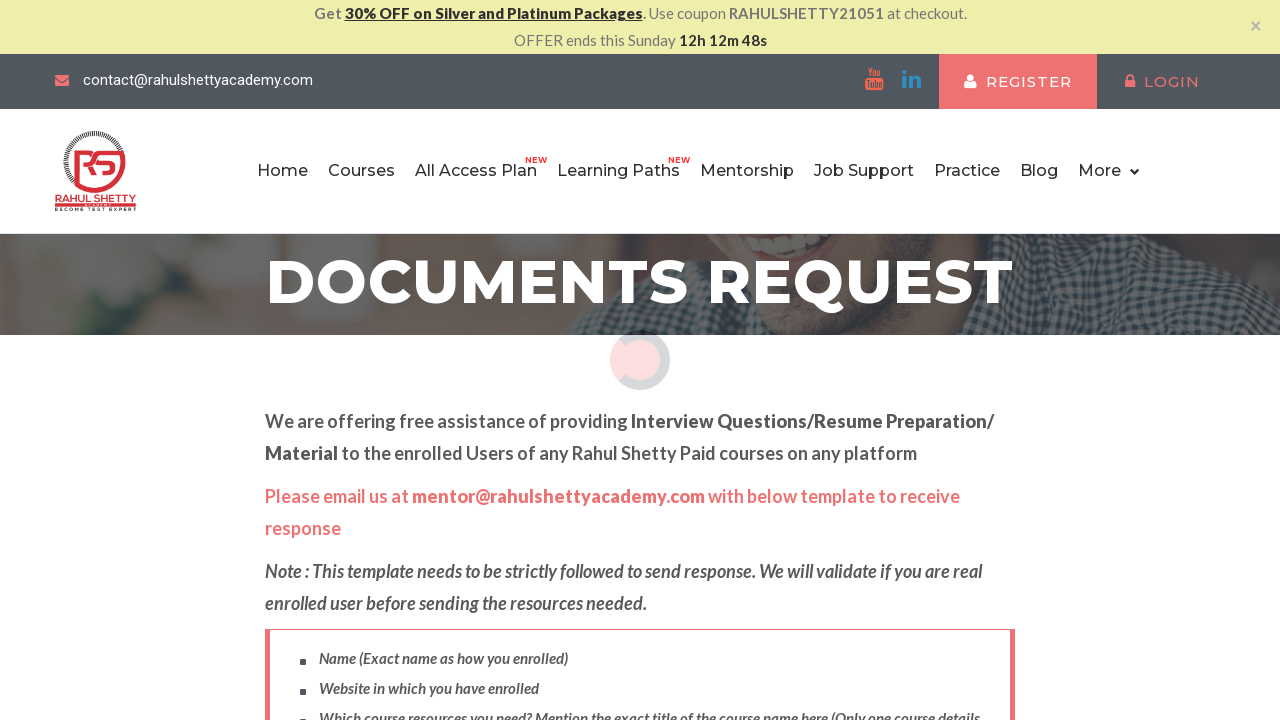

Located the 'JOIN NOW' element
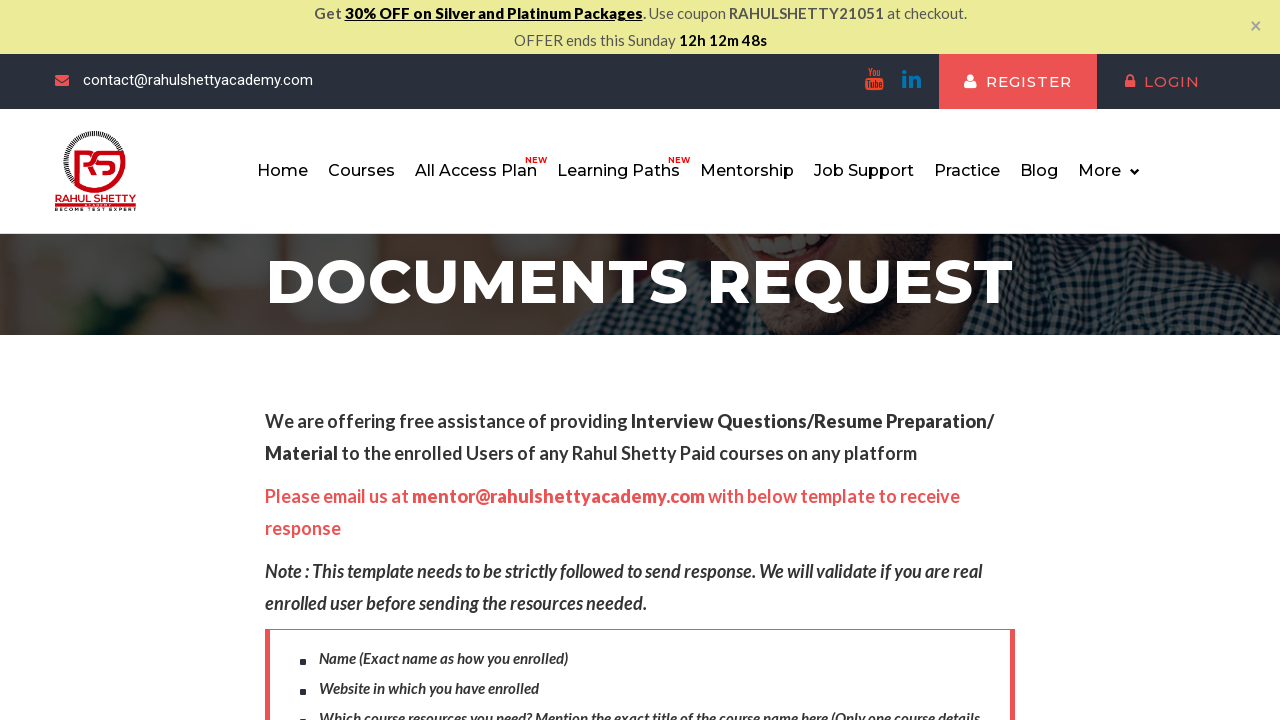

Retrieved text content from 'JOIN NOW' element: 'JOIN NOW'
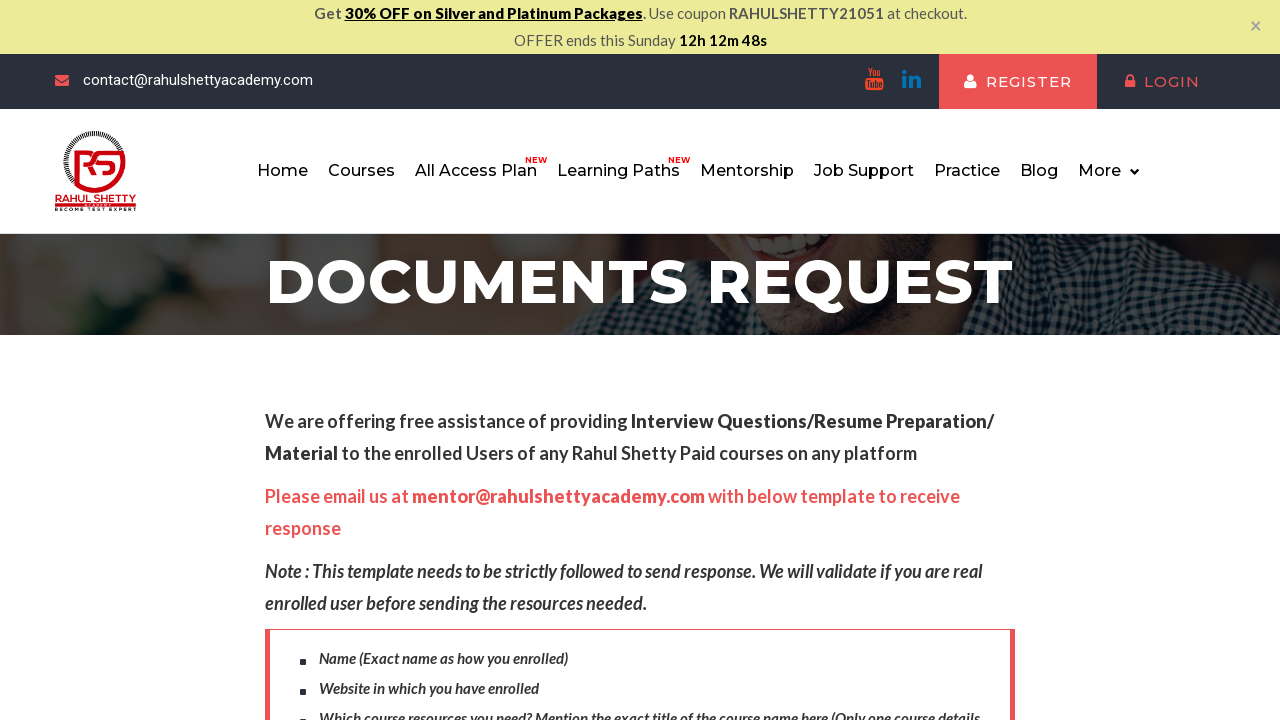

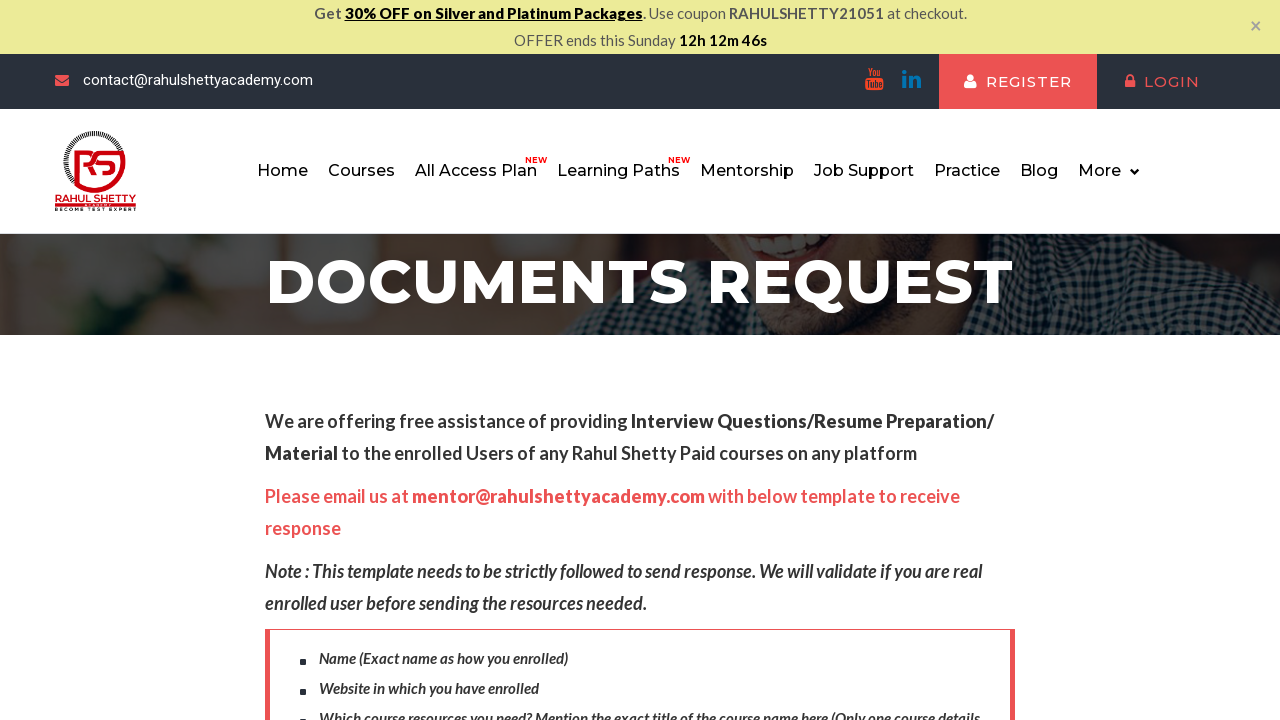